Tests clicking multiple links in a link list section, navigating to each linked page and then returning back, demonstrating handling of stale element references by re-locating elements after navigation.

Starting URL: https://omayo.blogspot.com/

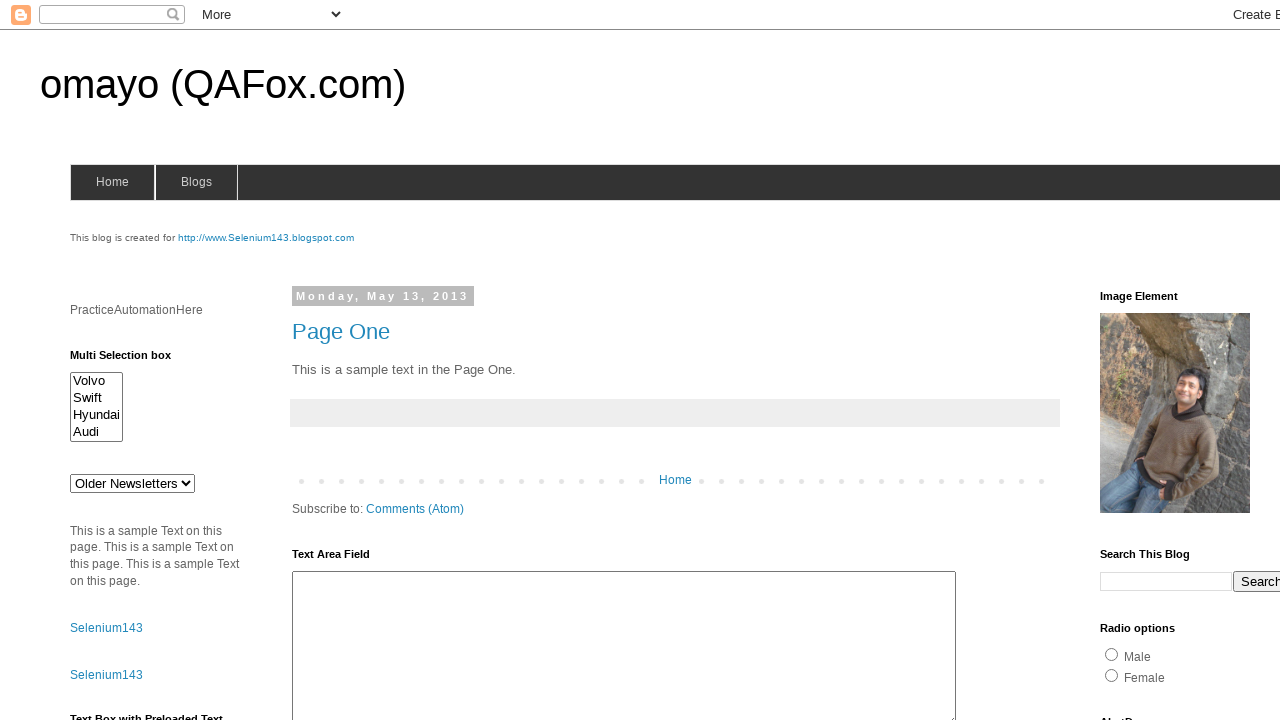

Located all links in LinkList1 section and counted them
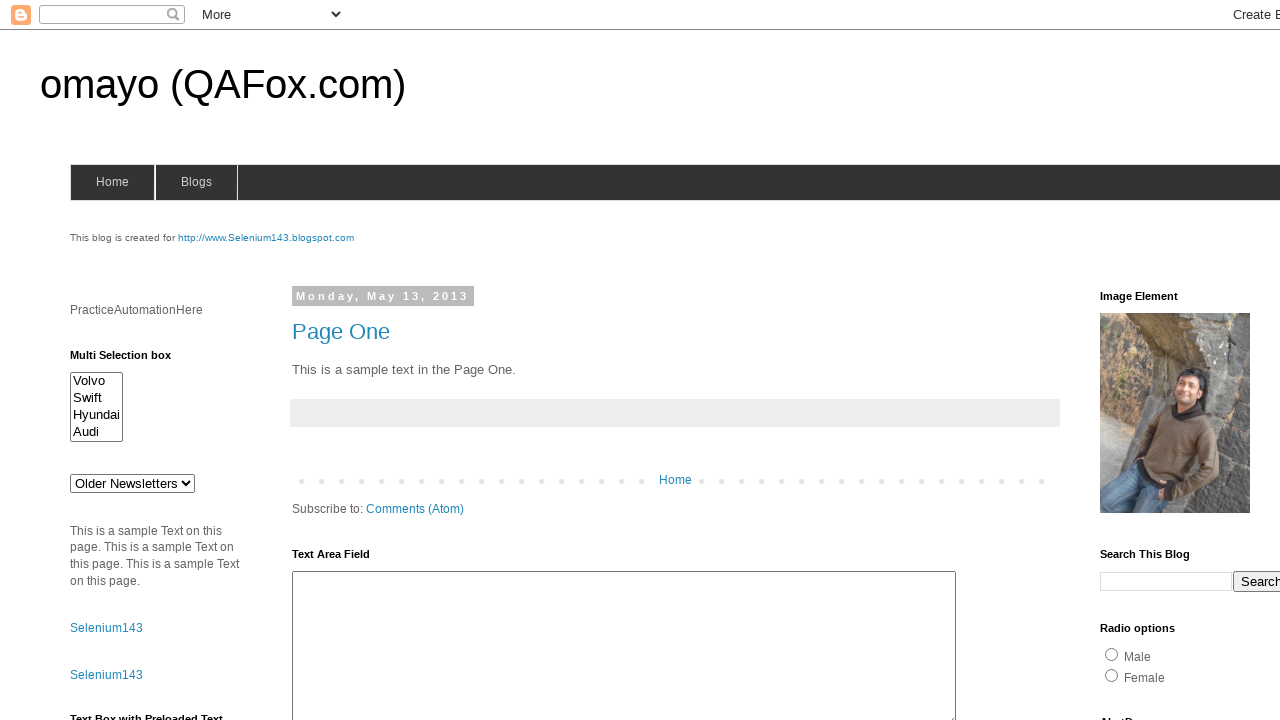

Clicked link 1 from LinkList1 section at (1160, 360) on (//div[@id='LinkList1']//a)[1]
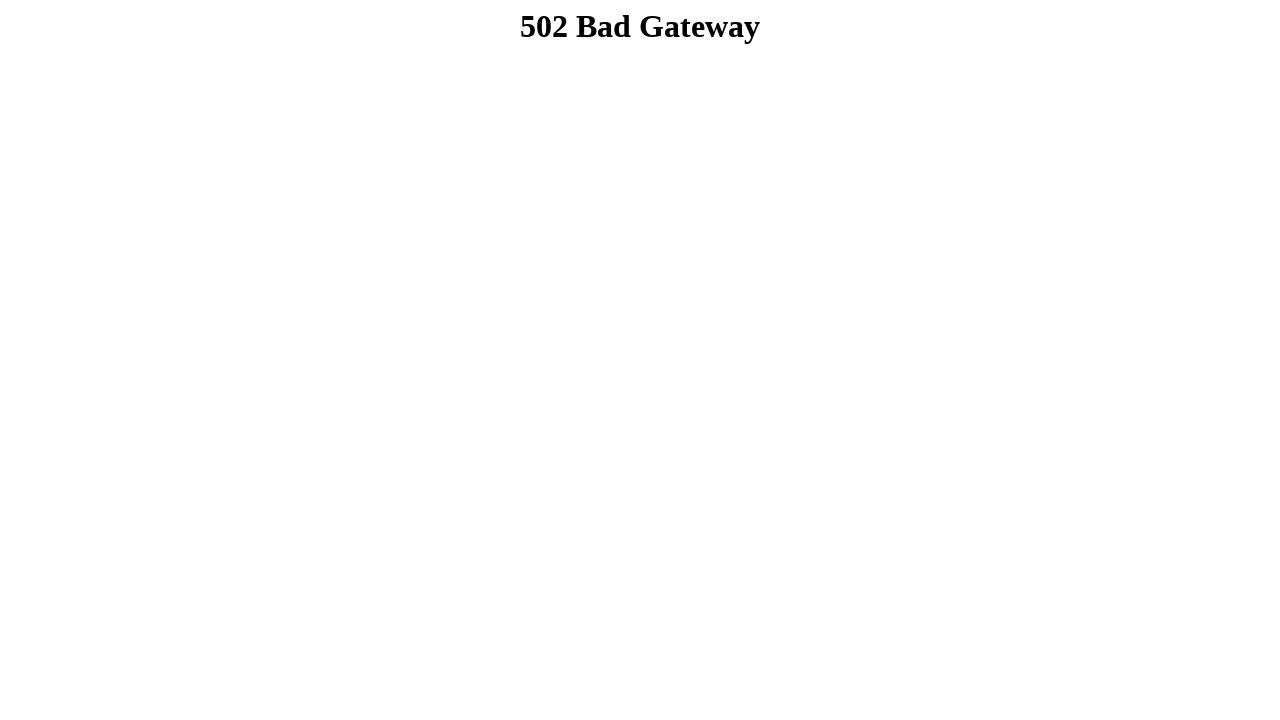

Page loaded after clicking link 1
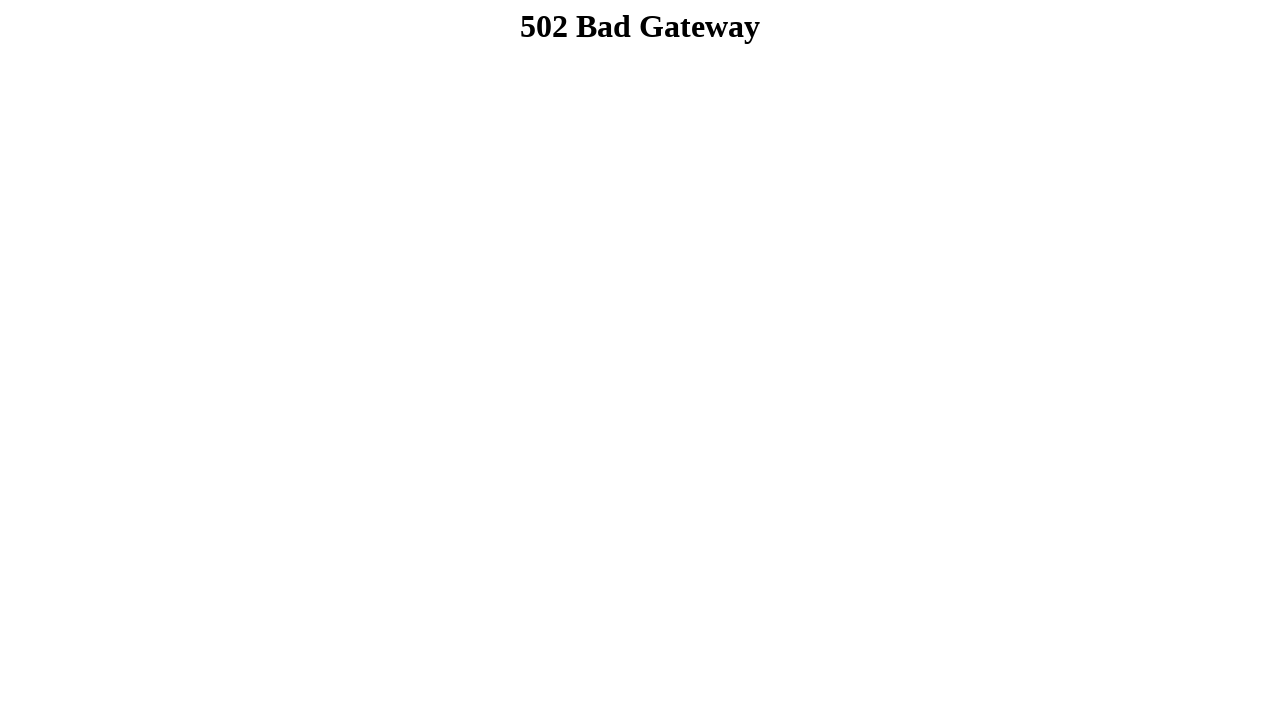

Navigated back to original page from link 1
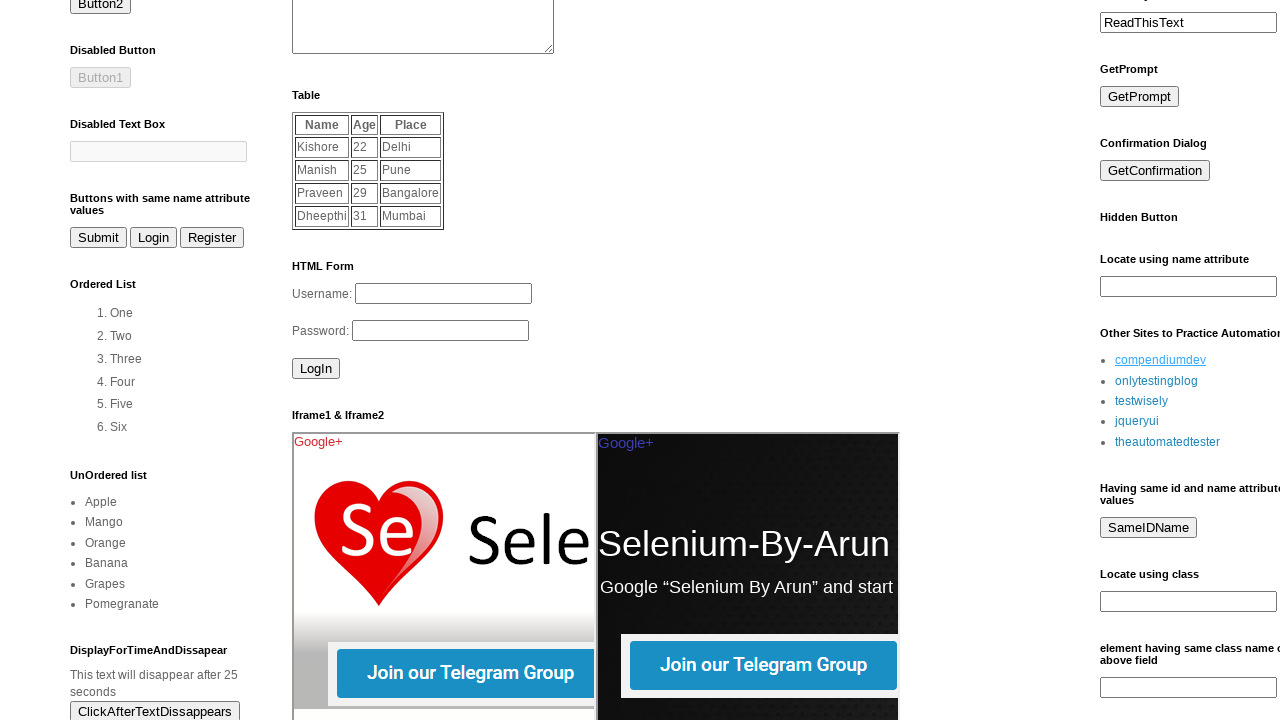

Original page fully loaded after returning from link 1
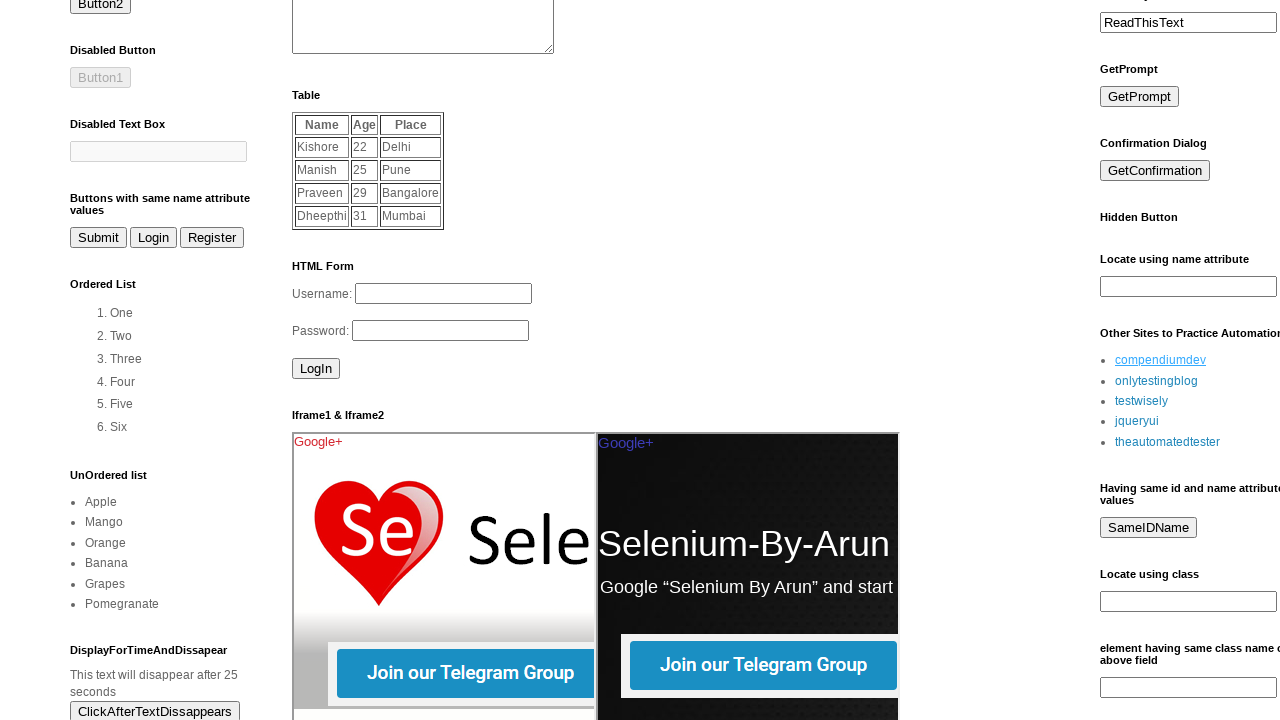

Clicked link 2 from LinkList1 section at (1156, 381) on (//div[@id='LinkList1']//a)[2]
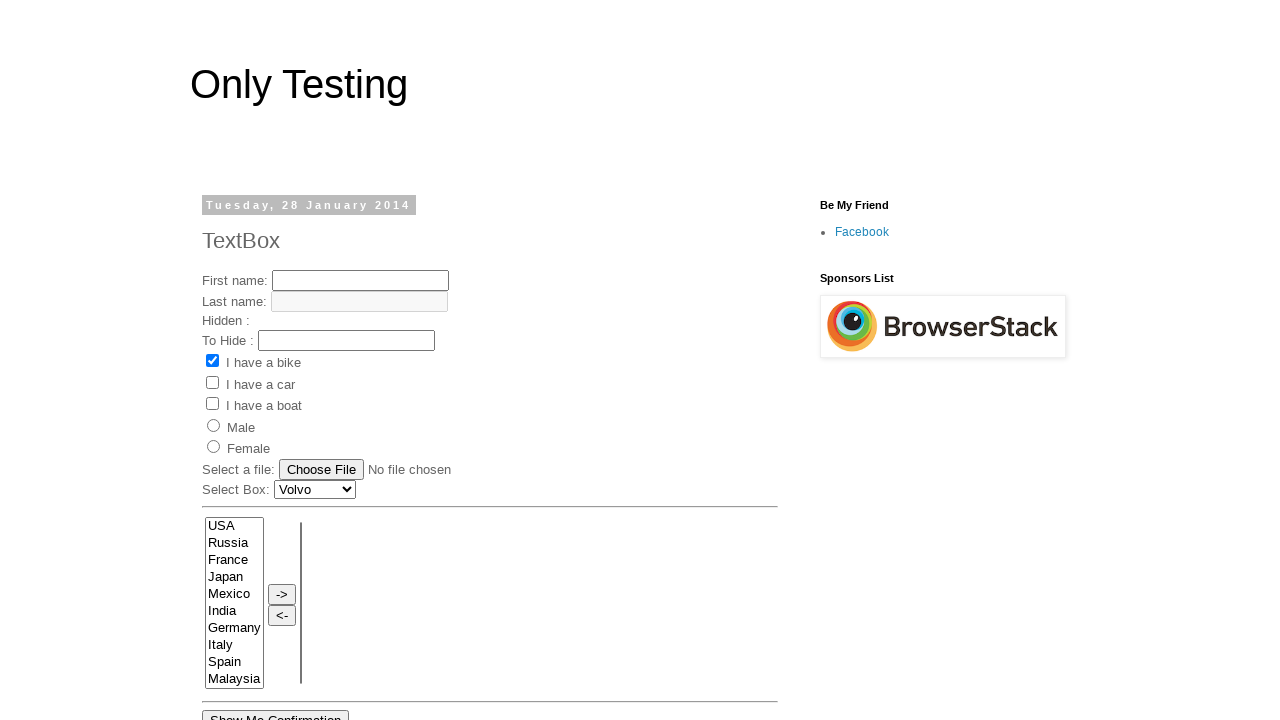

Page loaded after clicking link 2
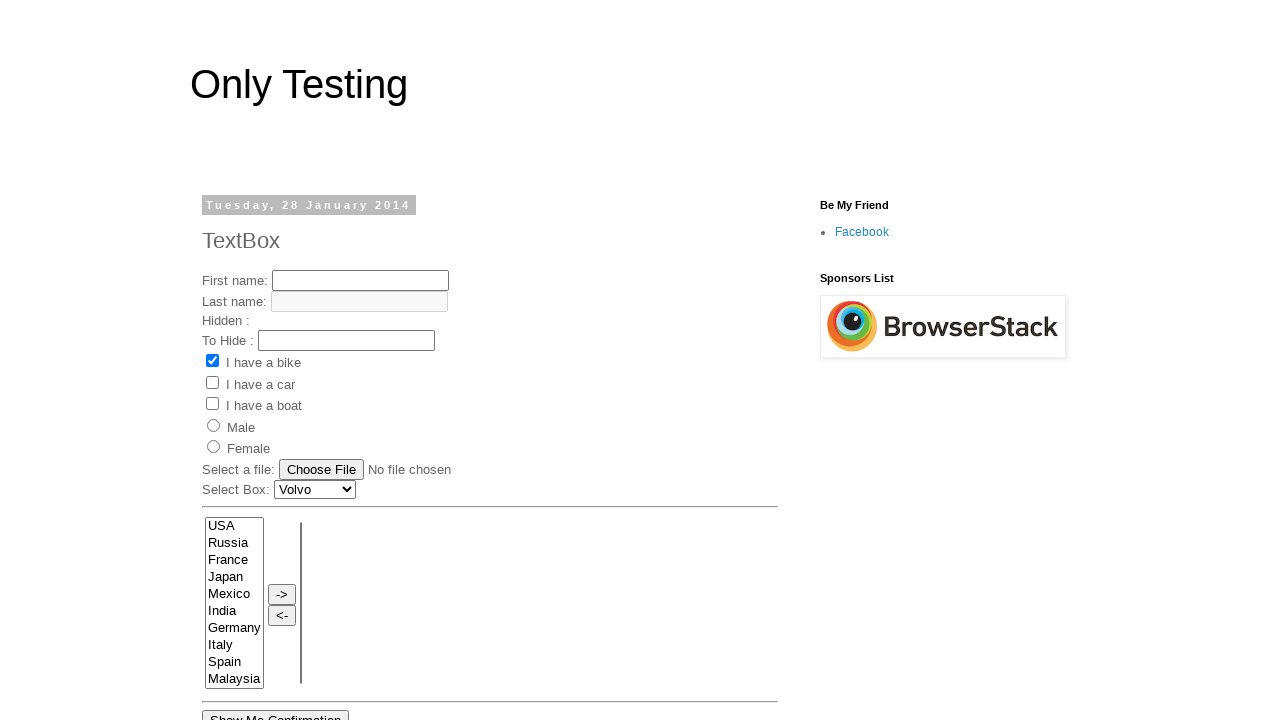

Navigated back to original page from link 2
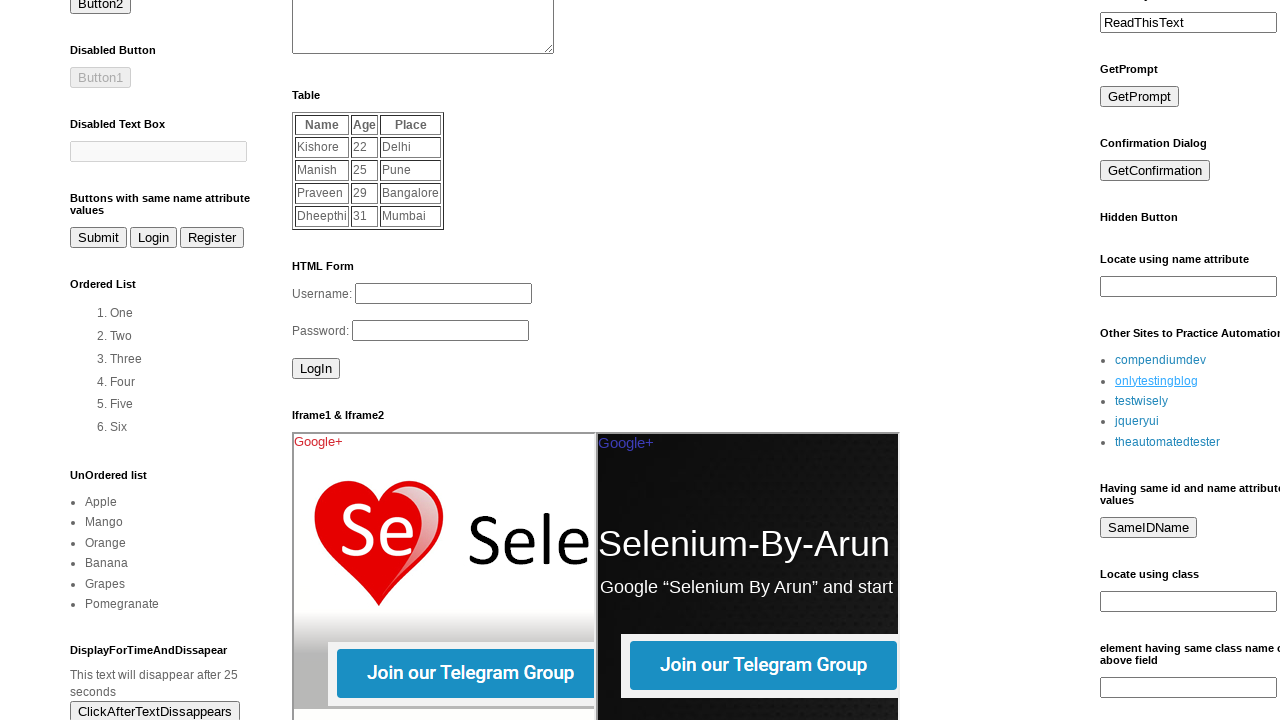

Original page fully loaded after returning from link 2
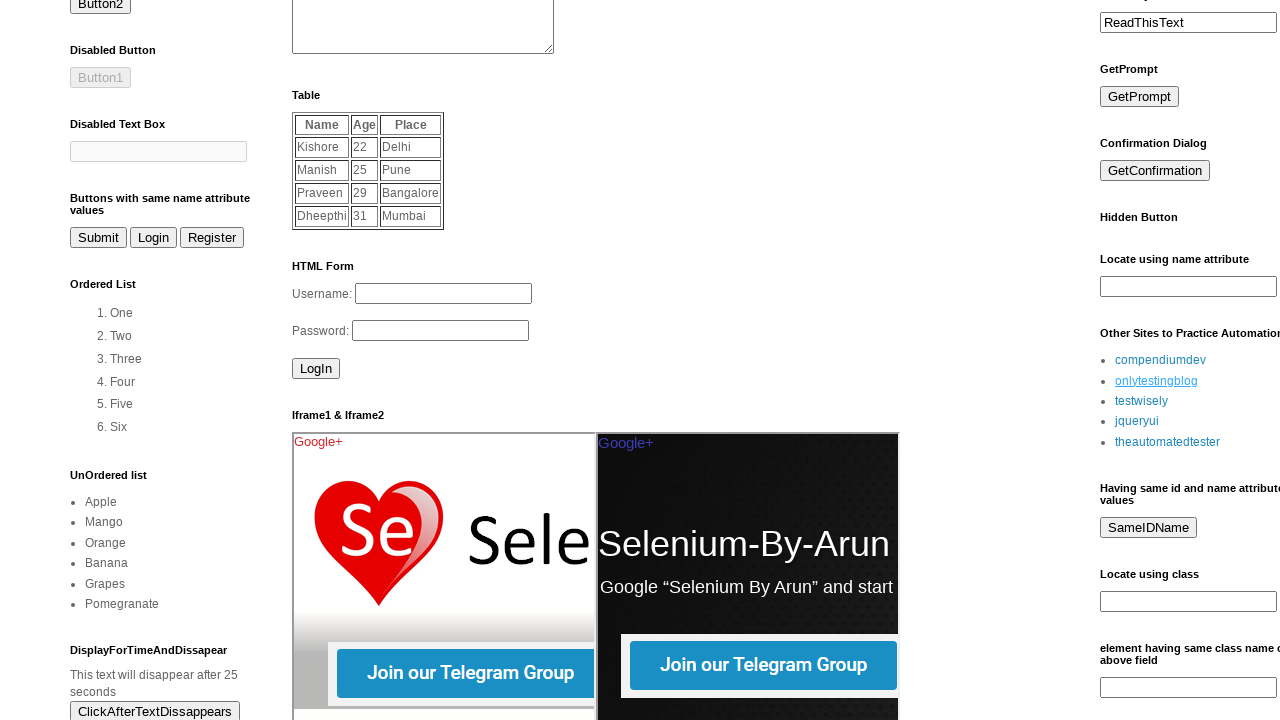

Clicked link 3 from LinkList1 section at (1142, 401) on (//div[@id='LinkList1']//a)[3]
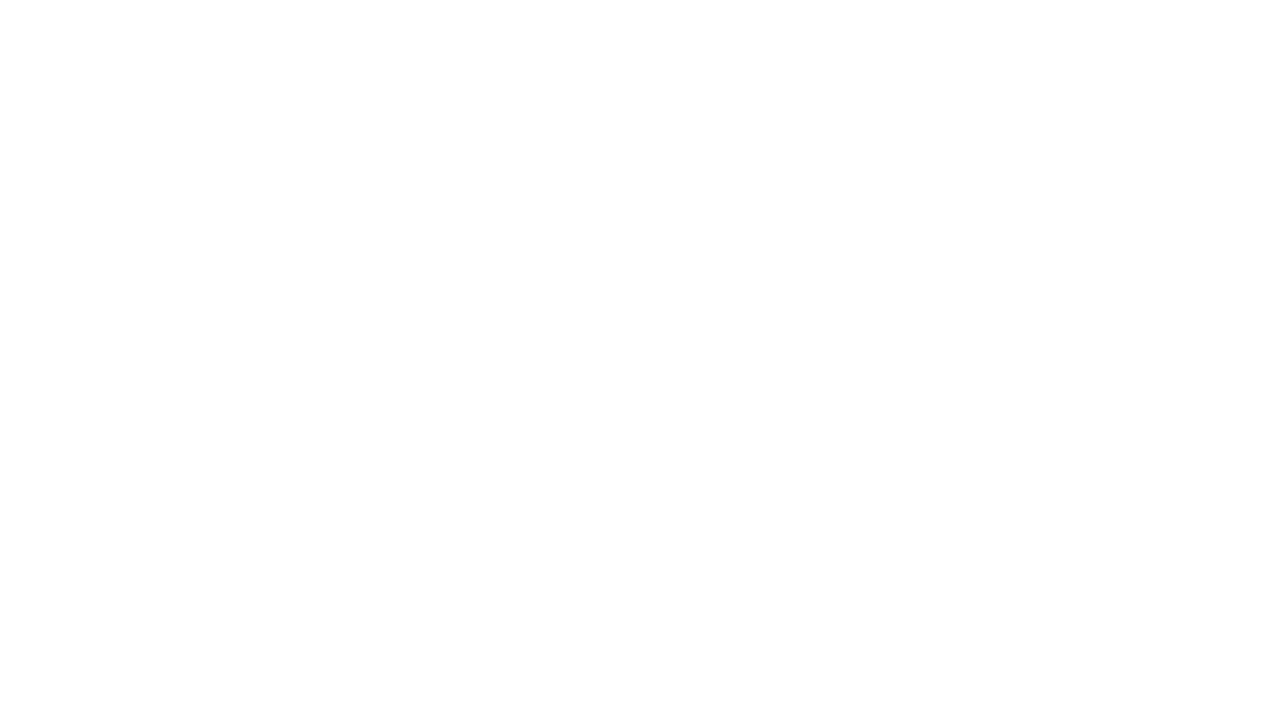

Page loaded after clicking link 3
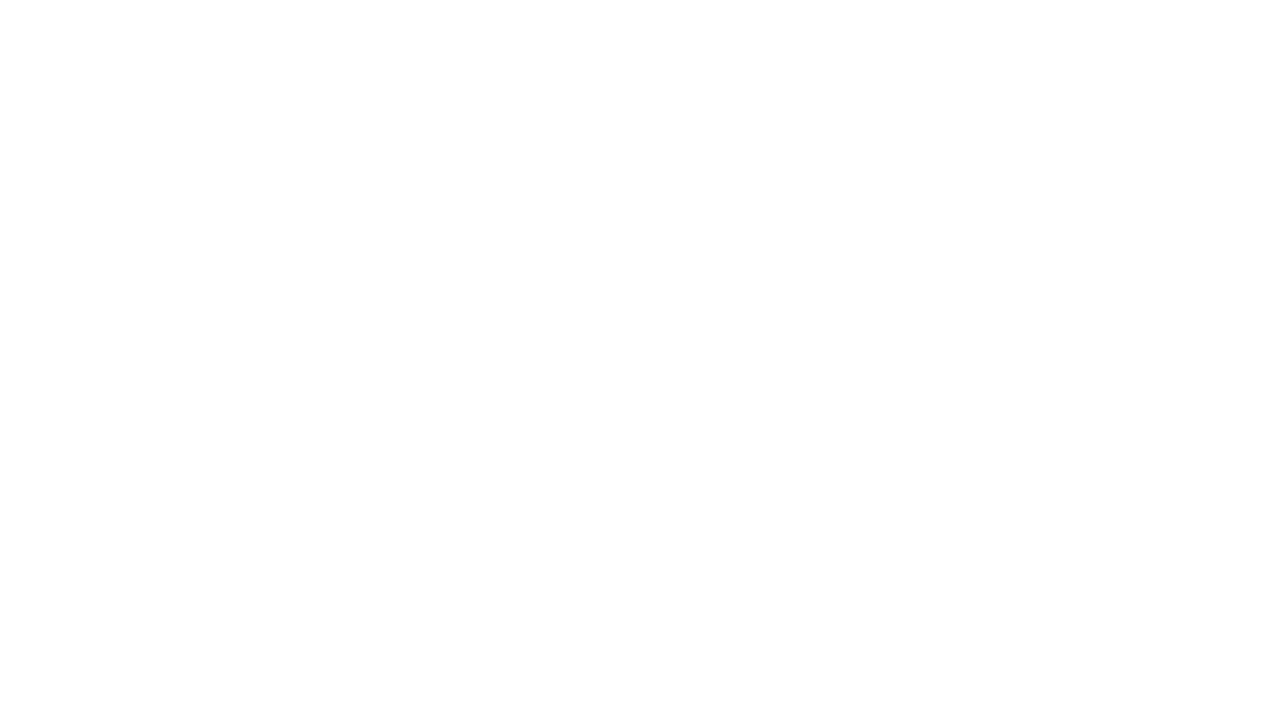

Navigated back to original page from link 3
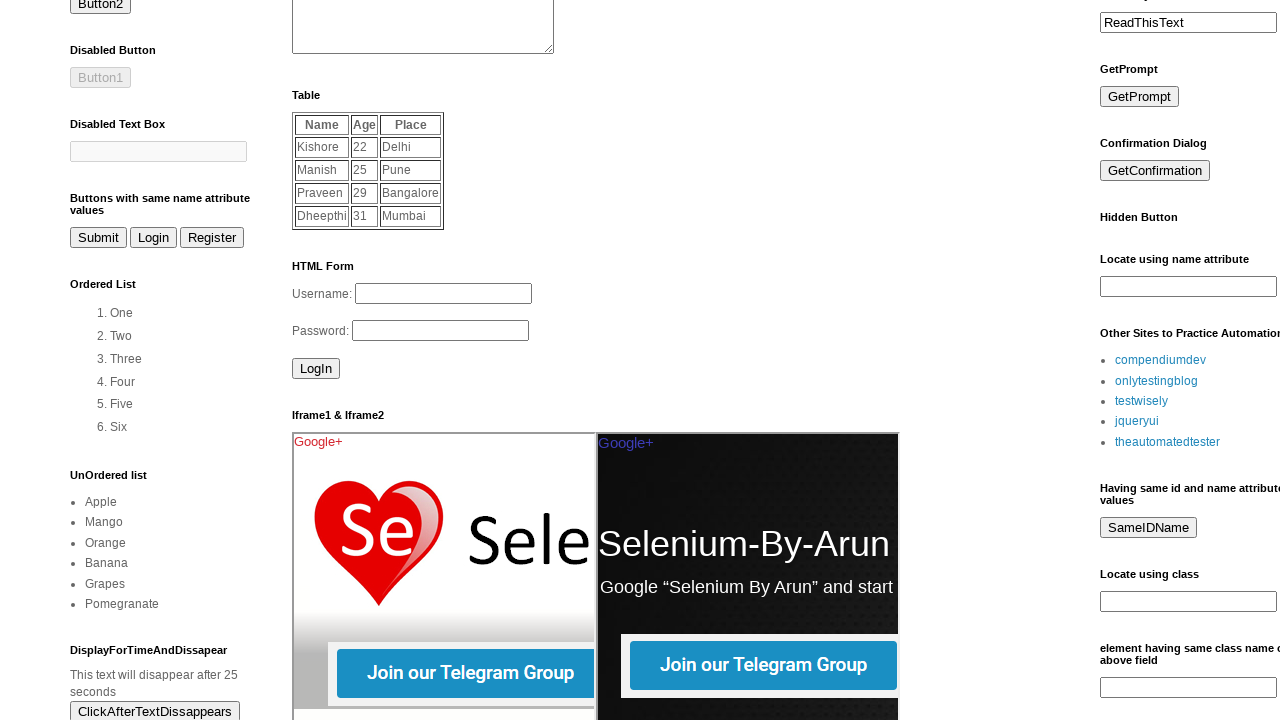

Original page fully loaded after returning from link 3
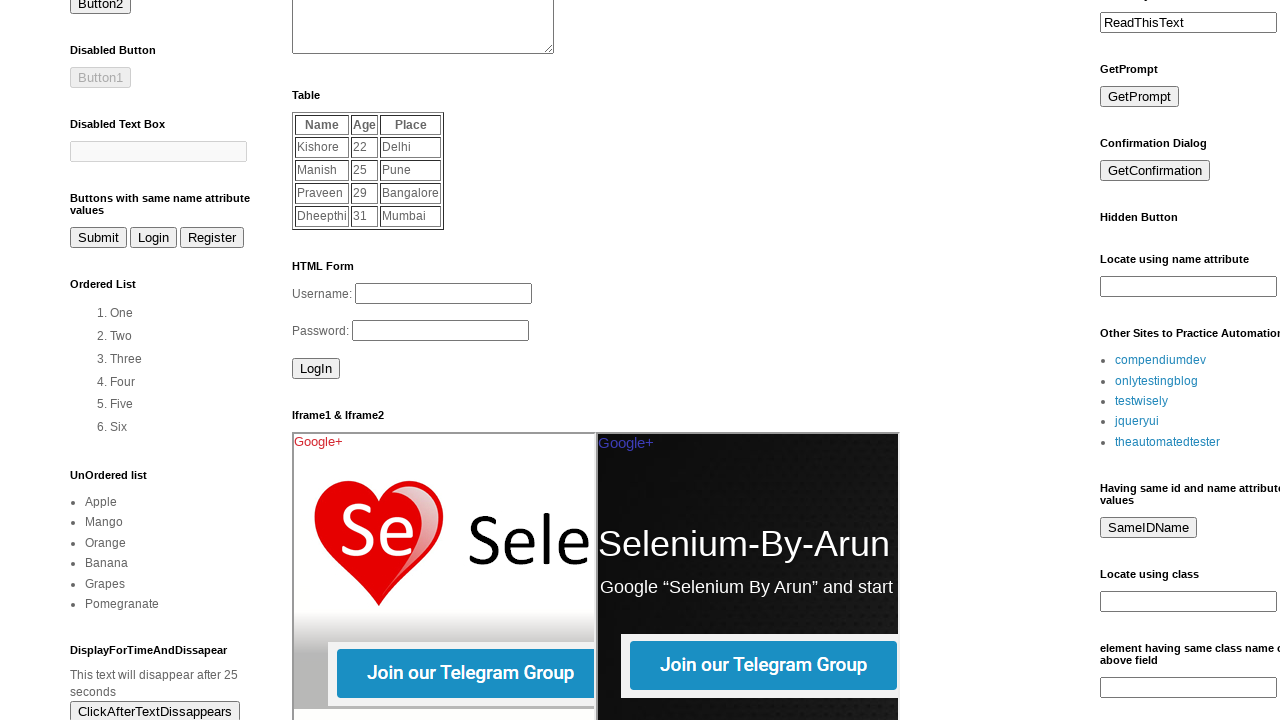

Clicked link 4 from LinkList1 section at (1137, 421) on (//div[@id='LinkList1']//a)[4]
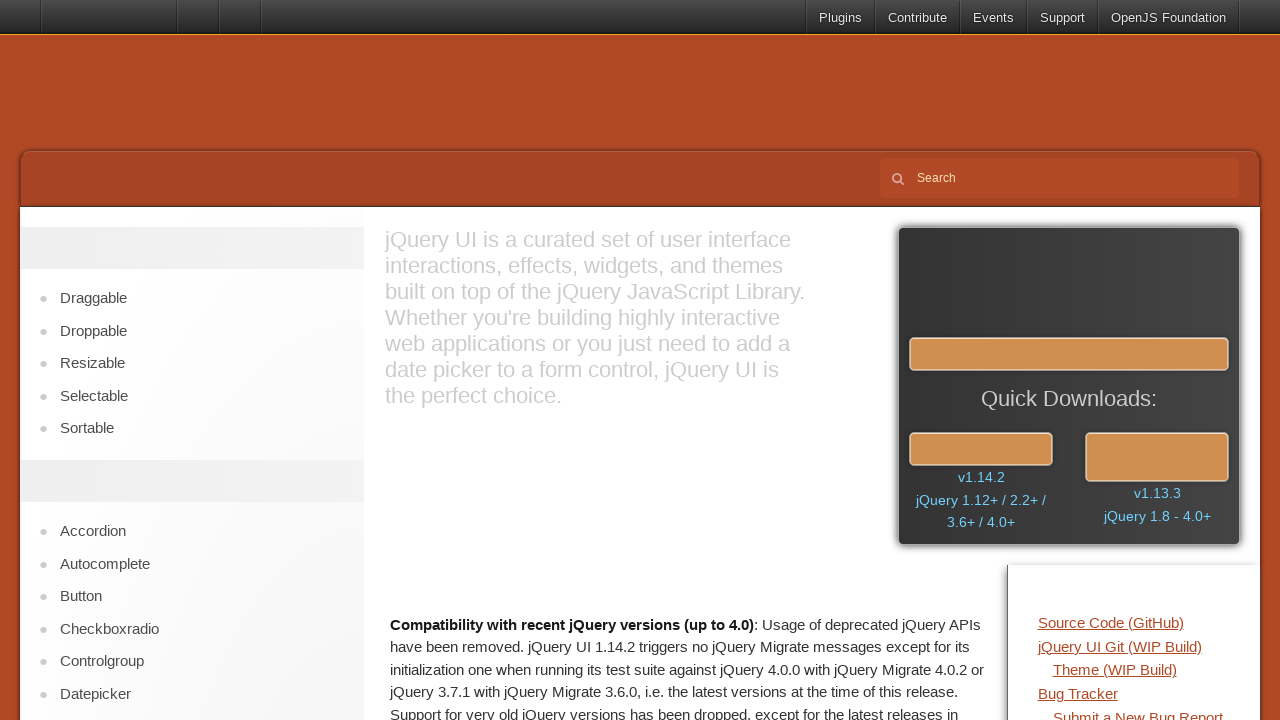

Page loaded after clicking link 4
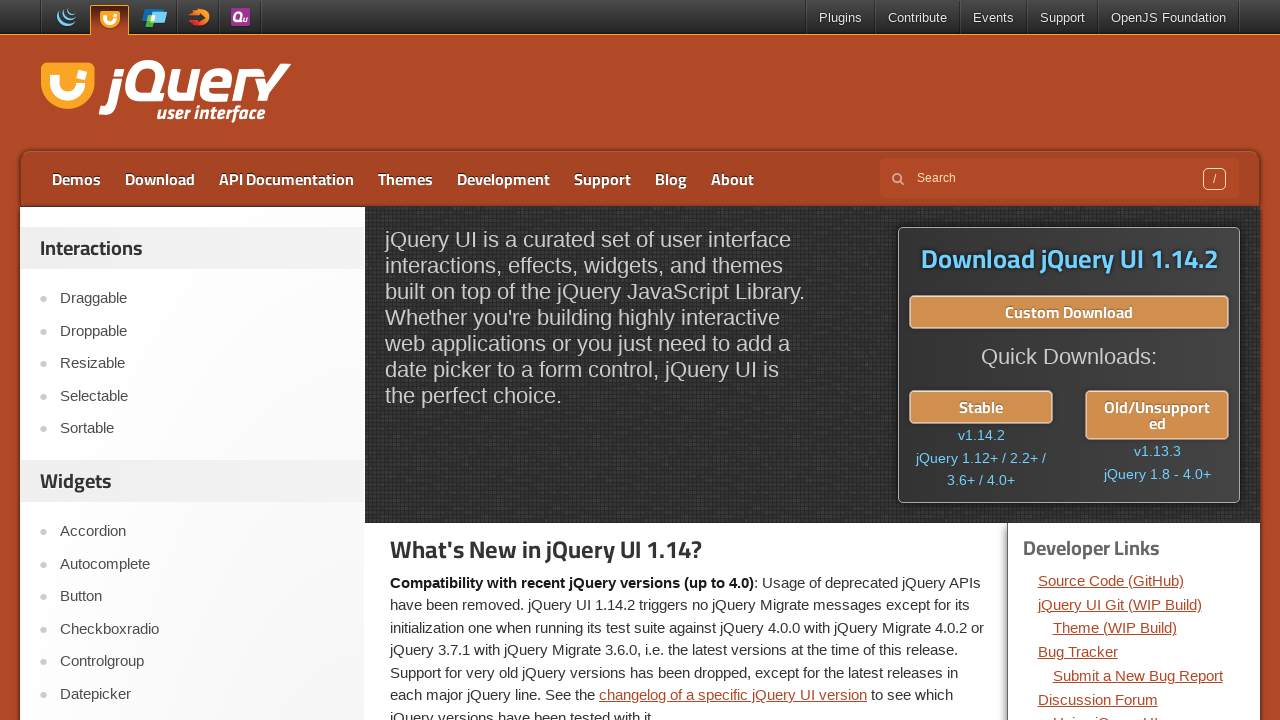

Navigated back to original page from link 4
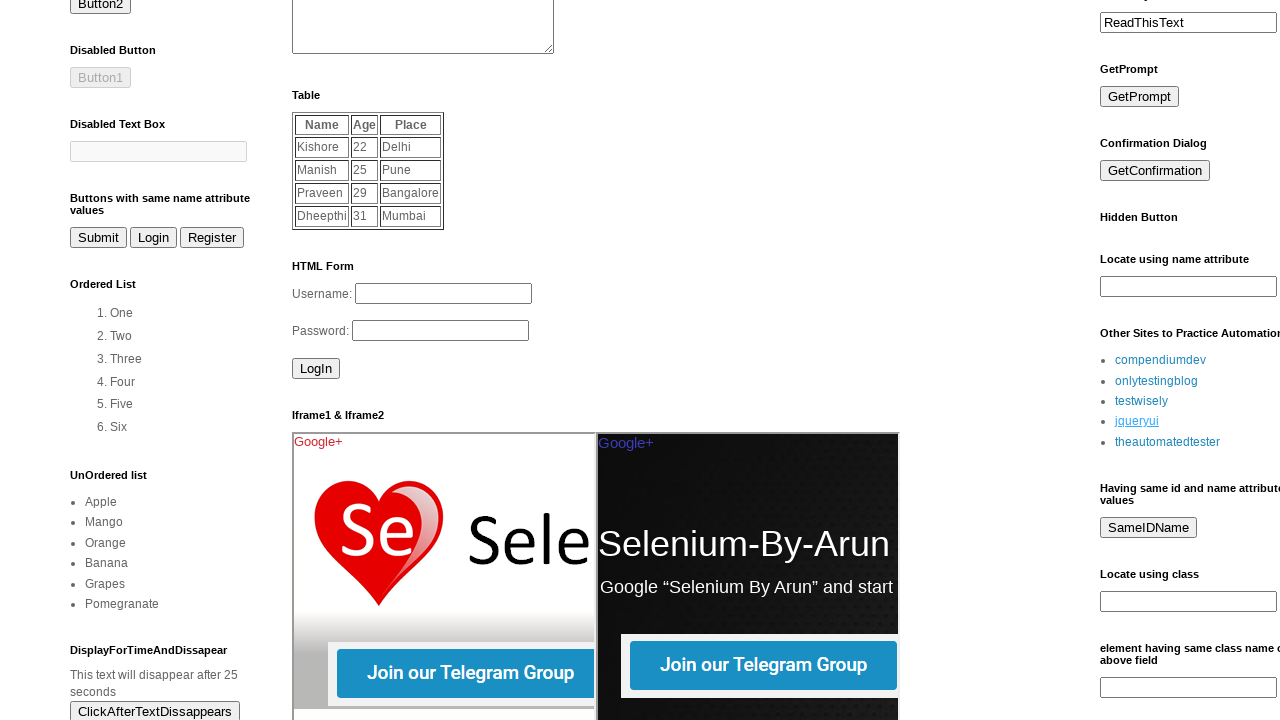

Original page fully loaded after returning from link 4
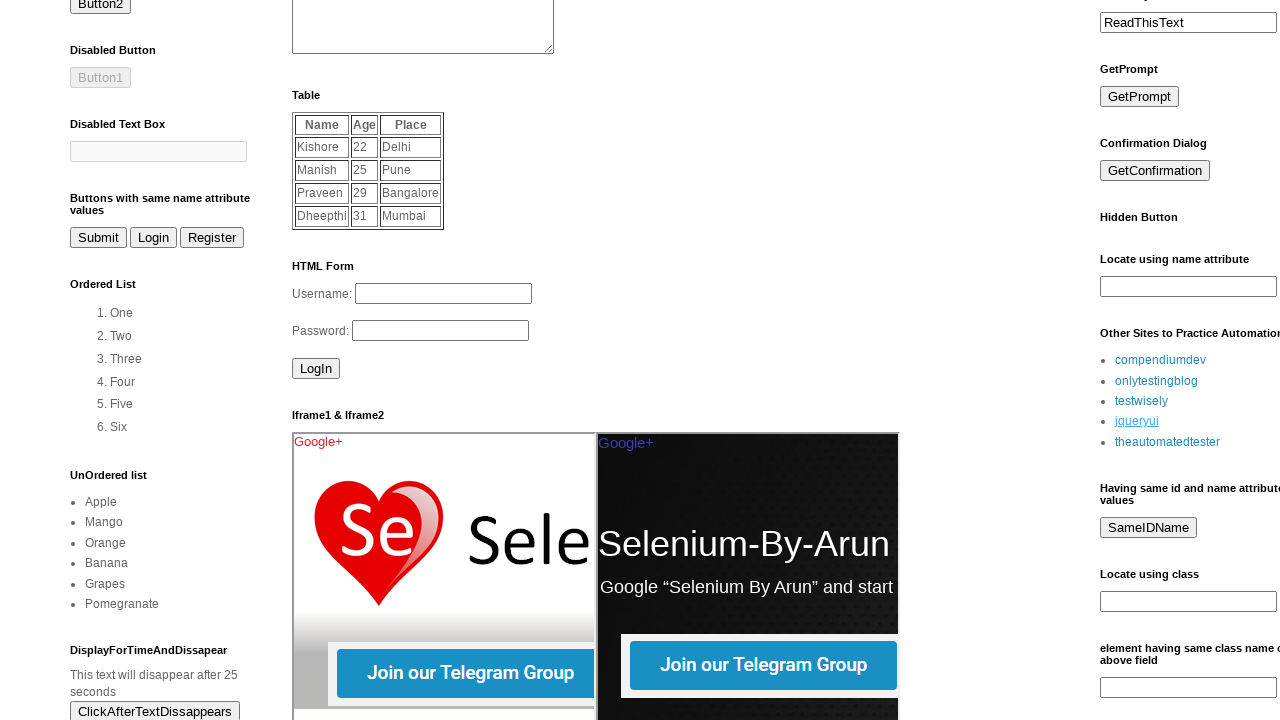

Clicked link 5 from LinkList1 section at (1168, 442) on (//div[@id='LinkList1']//a)[5]
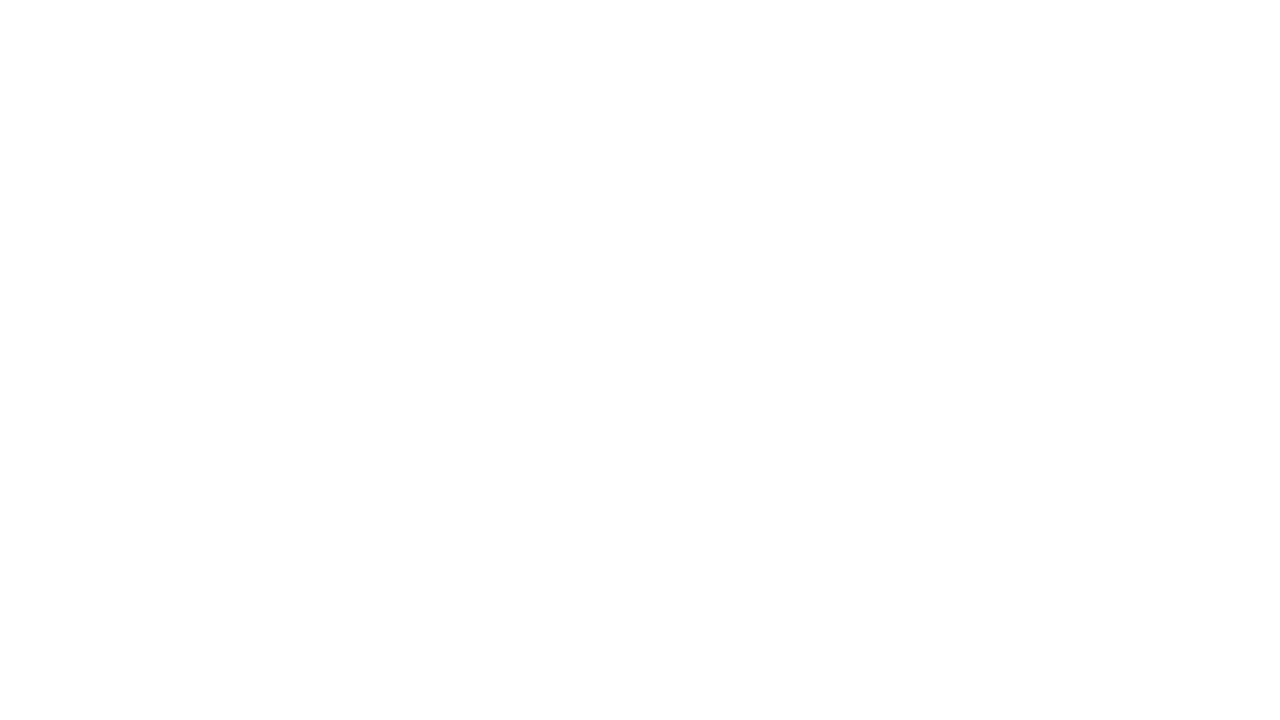

Page loaded after clicking link 5
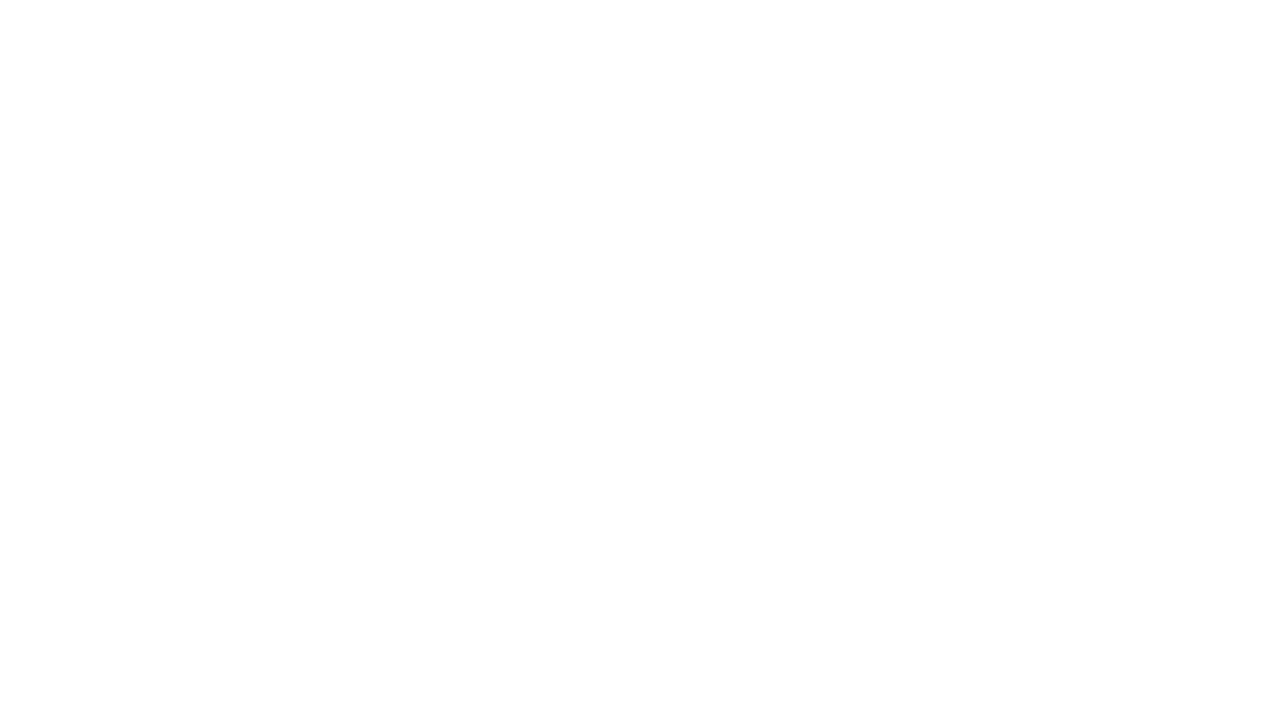

Navigated back to original page from link 5
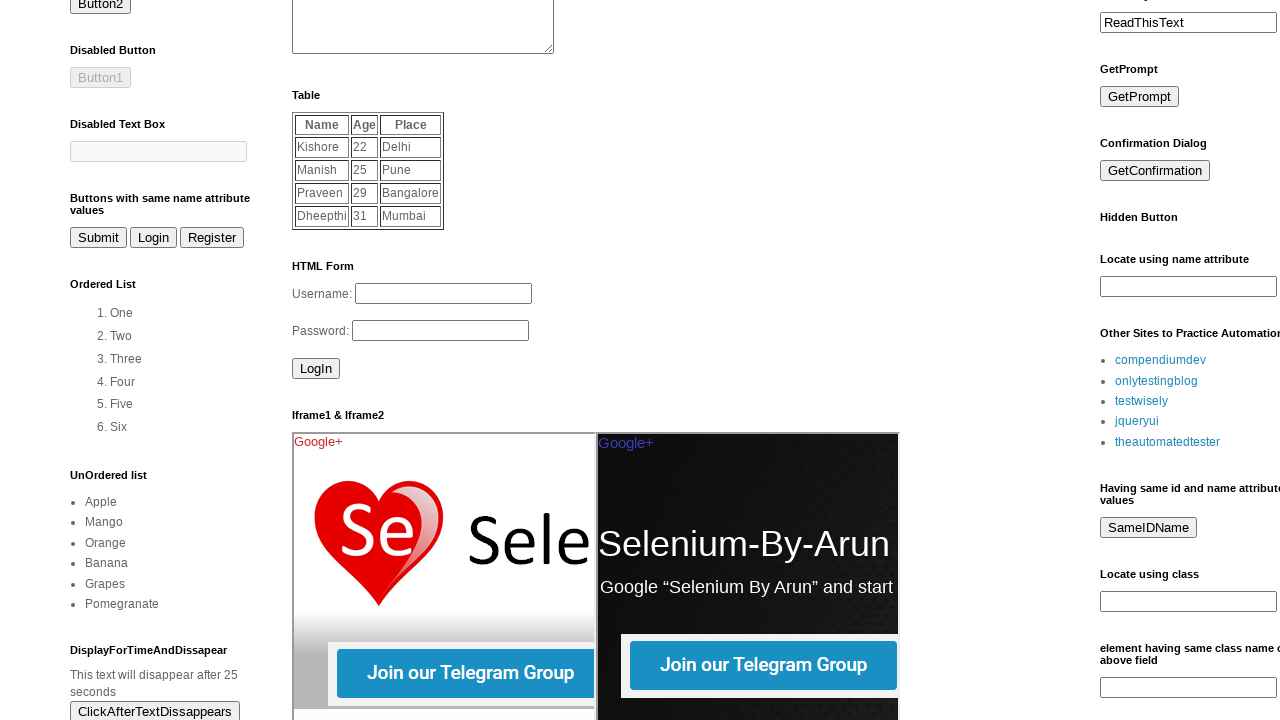

Original page fully loaded after returning from link 5
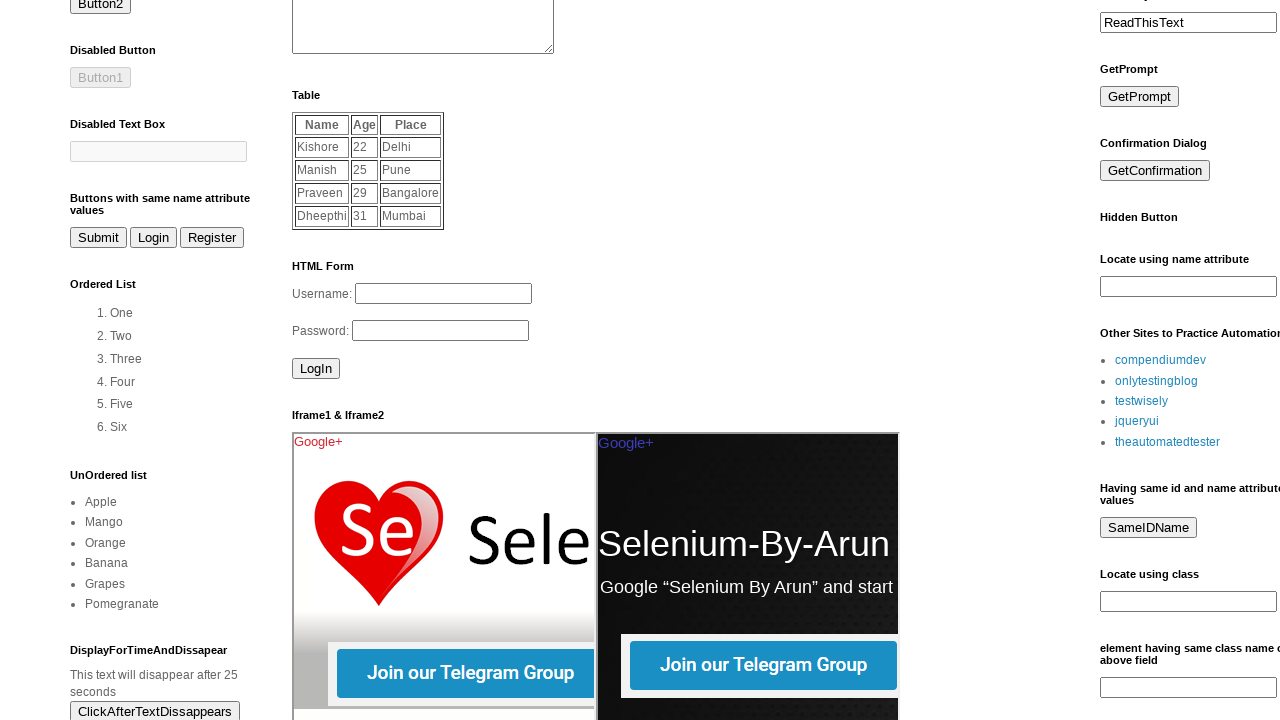

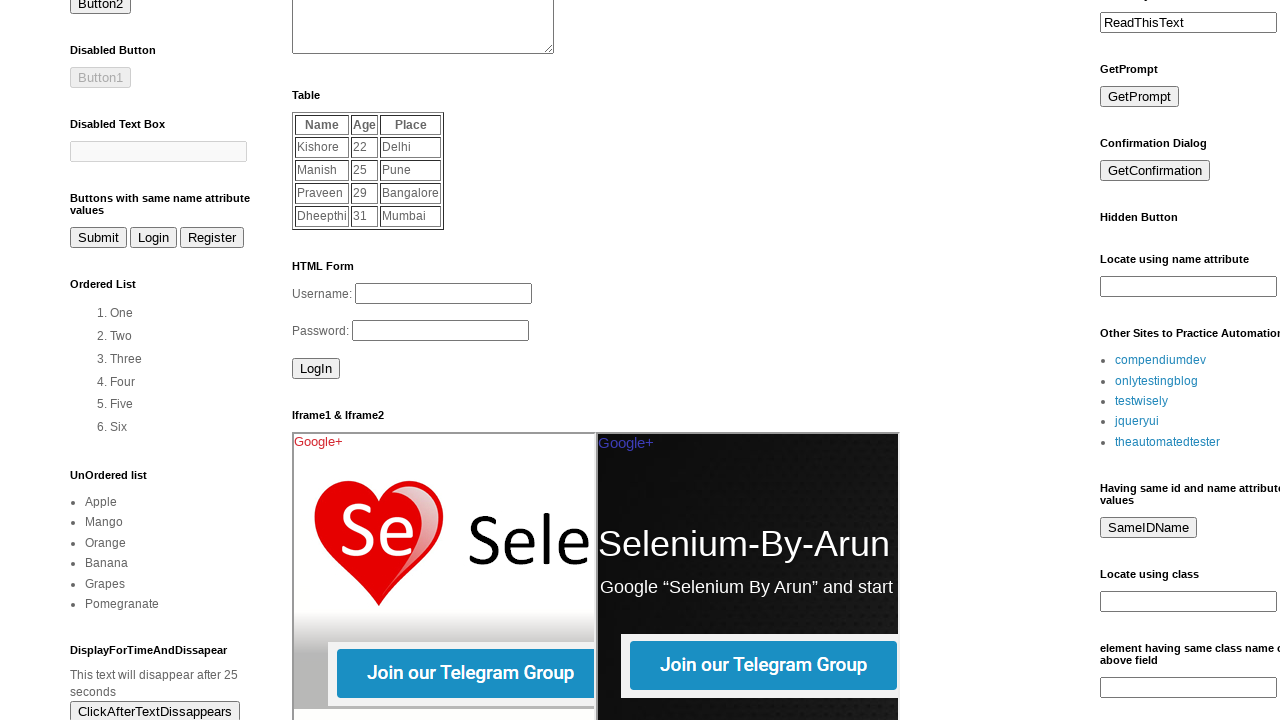